Tests checkbox functionality by selecting a single checkbox (Sunday) on a test automation practice page

Starting URL: https://testautomationpractice.blogspot.com/

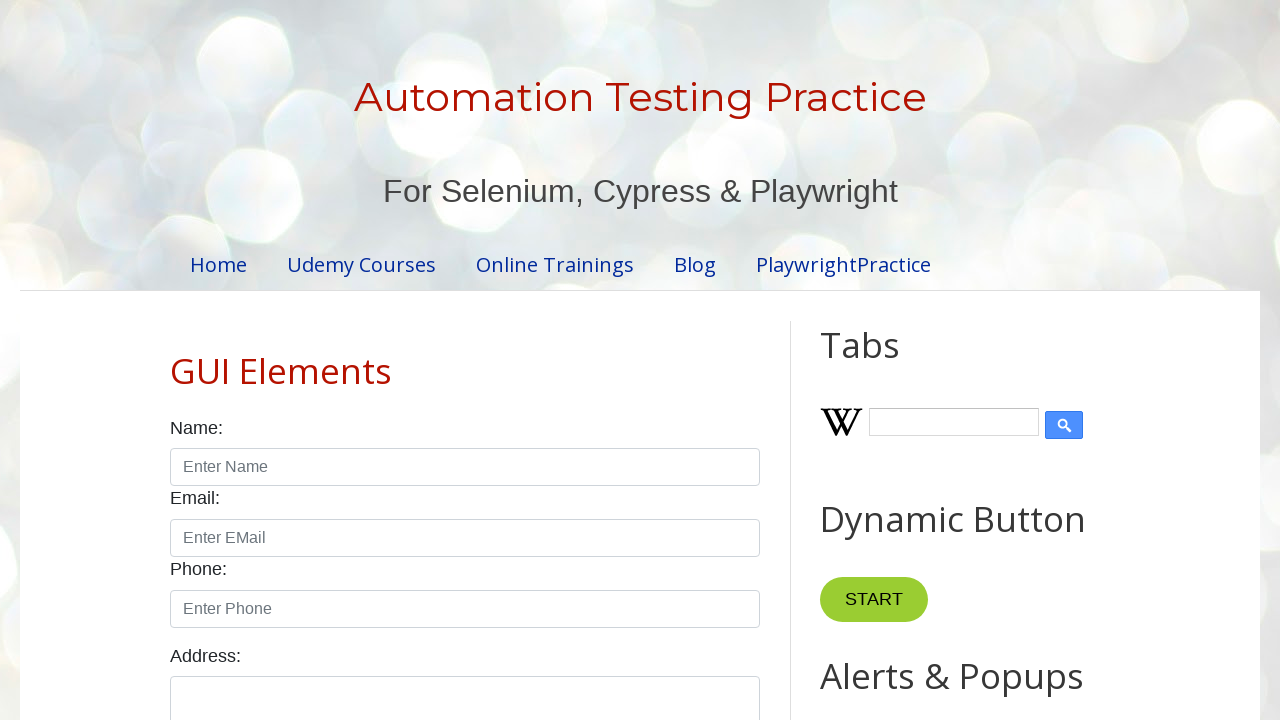

Navigated to test automation practice page
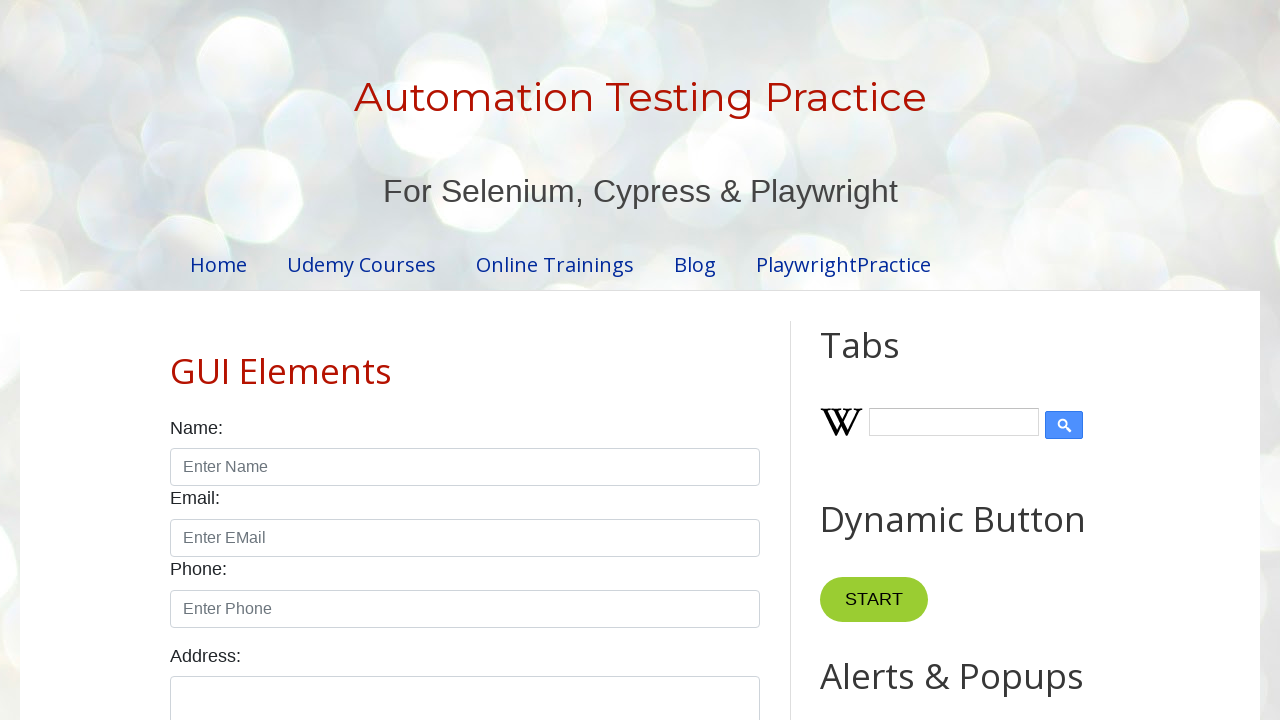

Clicked Sunday checkbox to select it at (176, 360) on #sunday
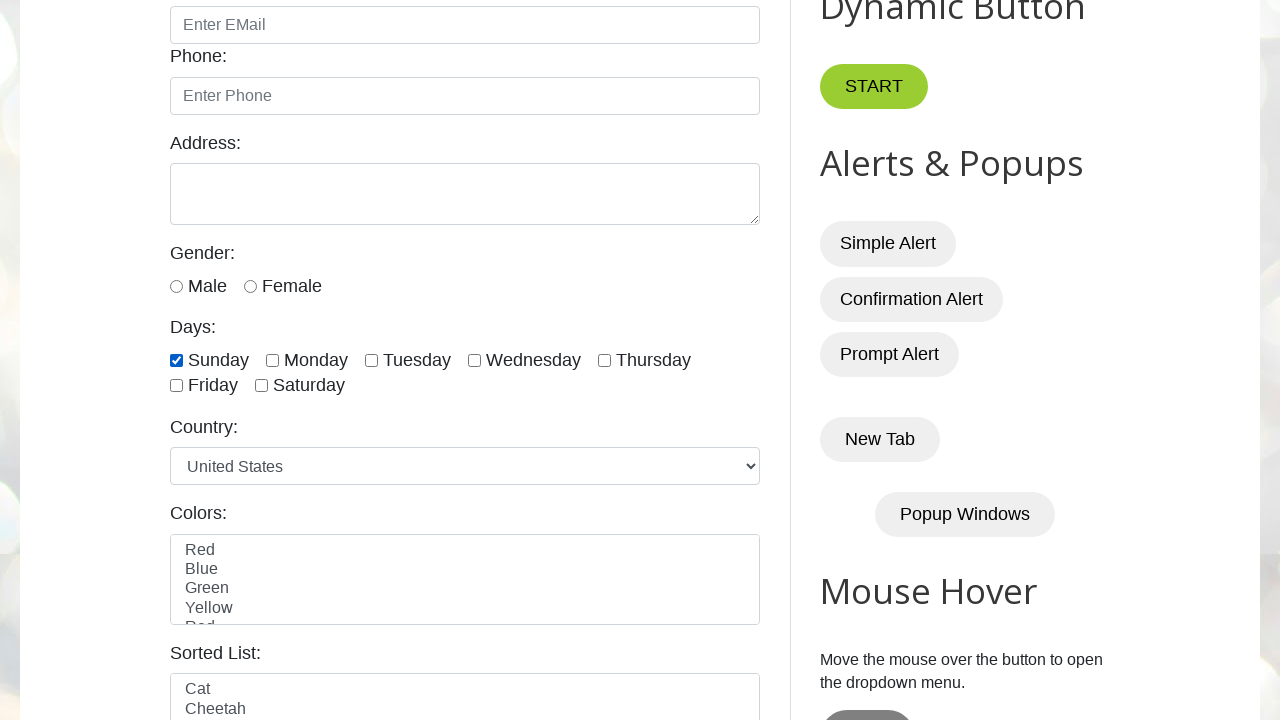

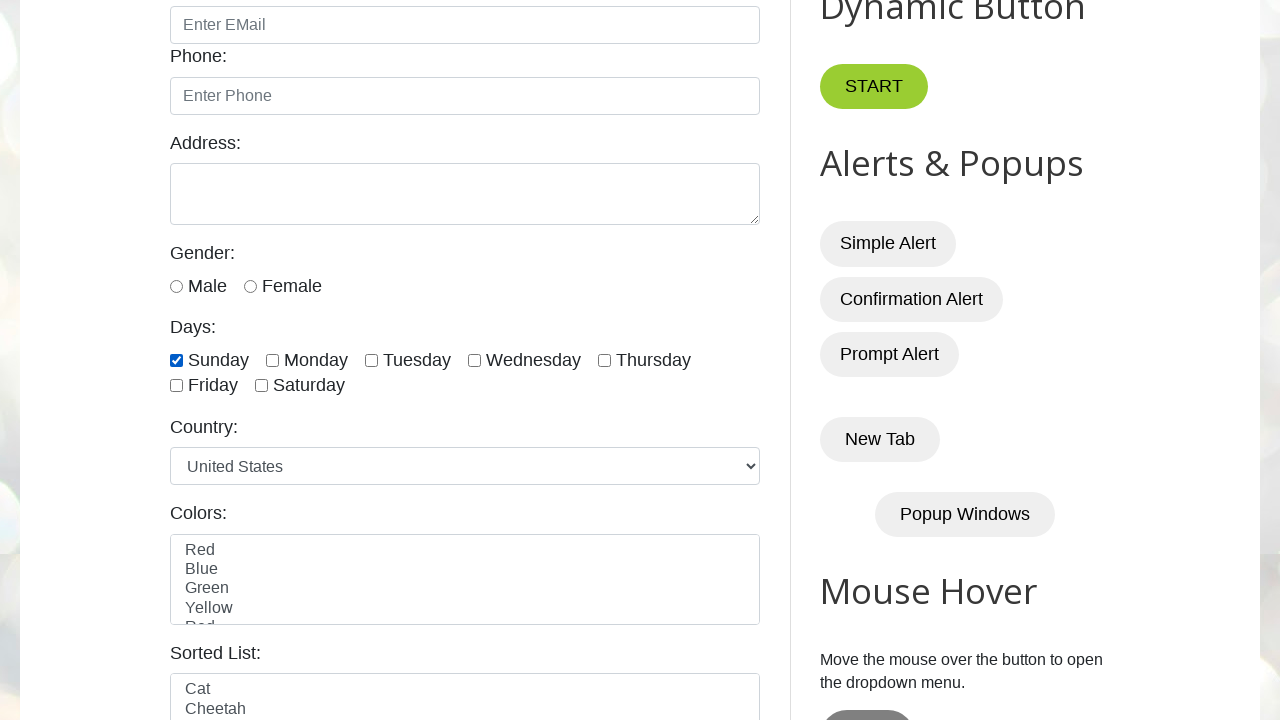